Tests checkbox functionality by locating two checkboxes, checking their initial selected state, clicking the first checkbox, and verifying the state changes.

Starting URL: http://the-internet.herokuapp.com/checkboxes

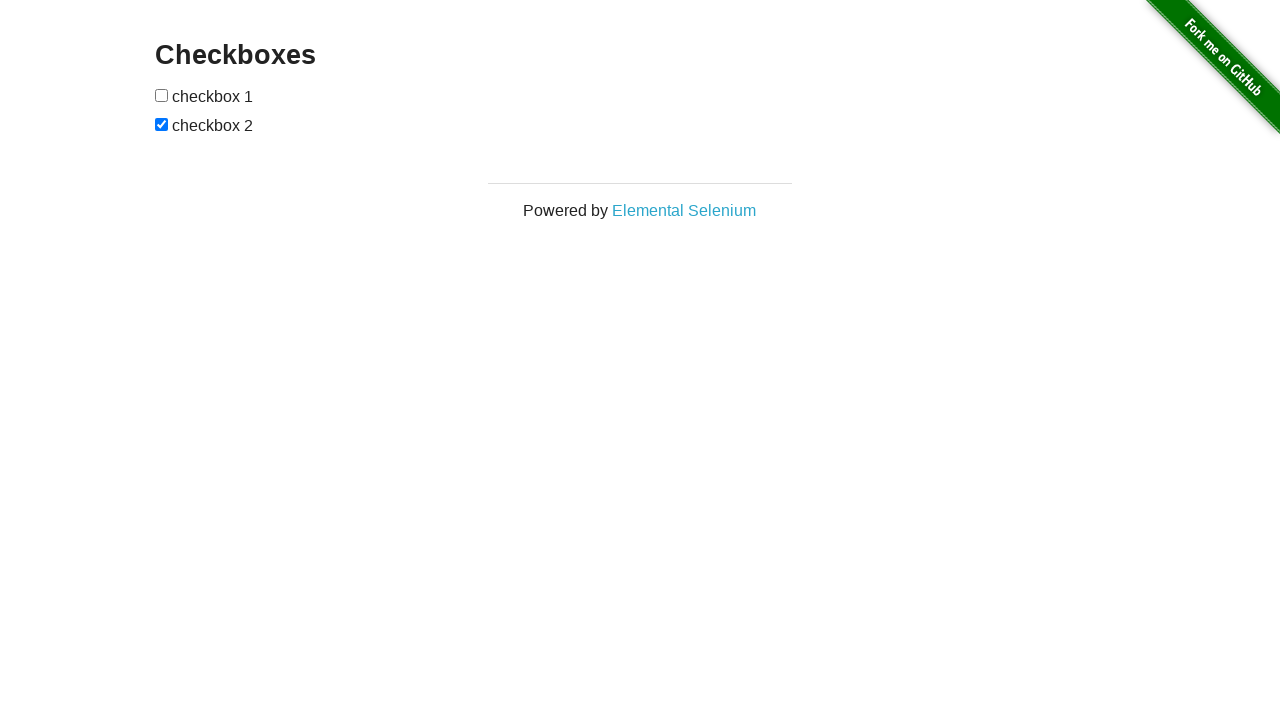

Located first checkbox using CSS selector
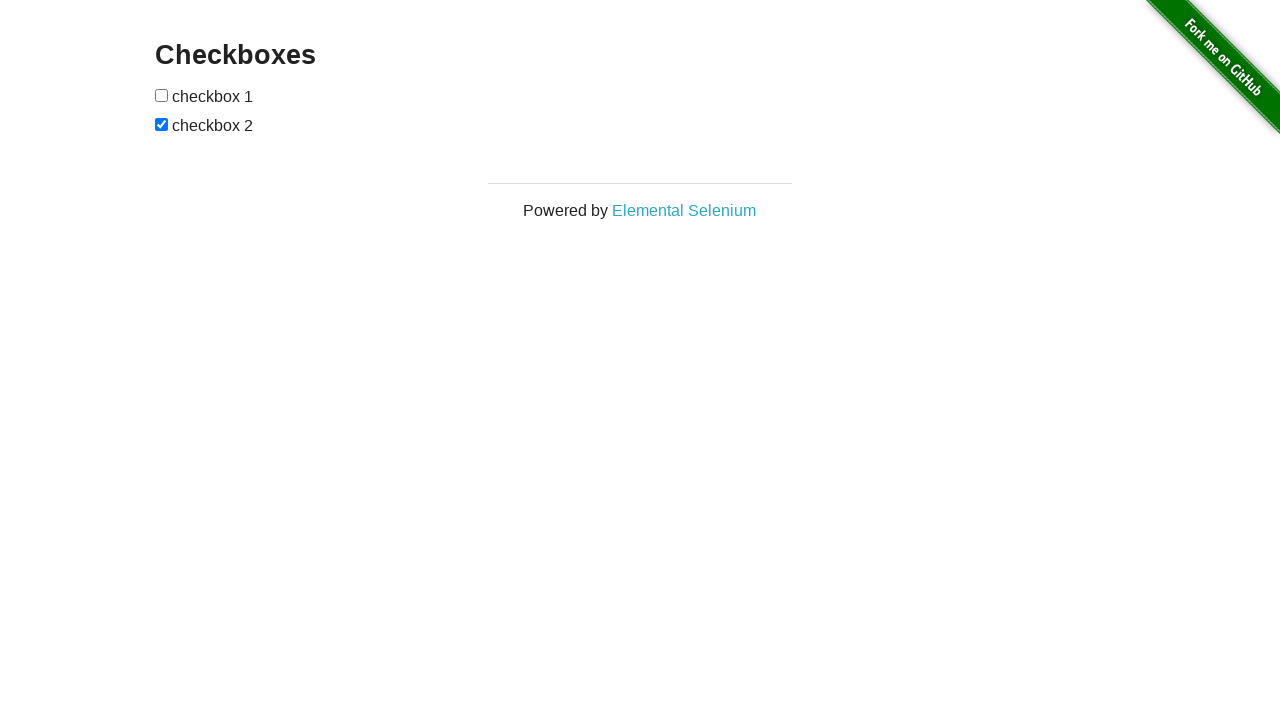

Located second checkbox using XPath
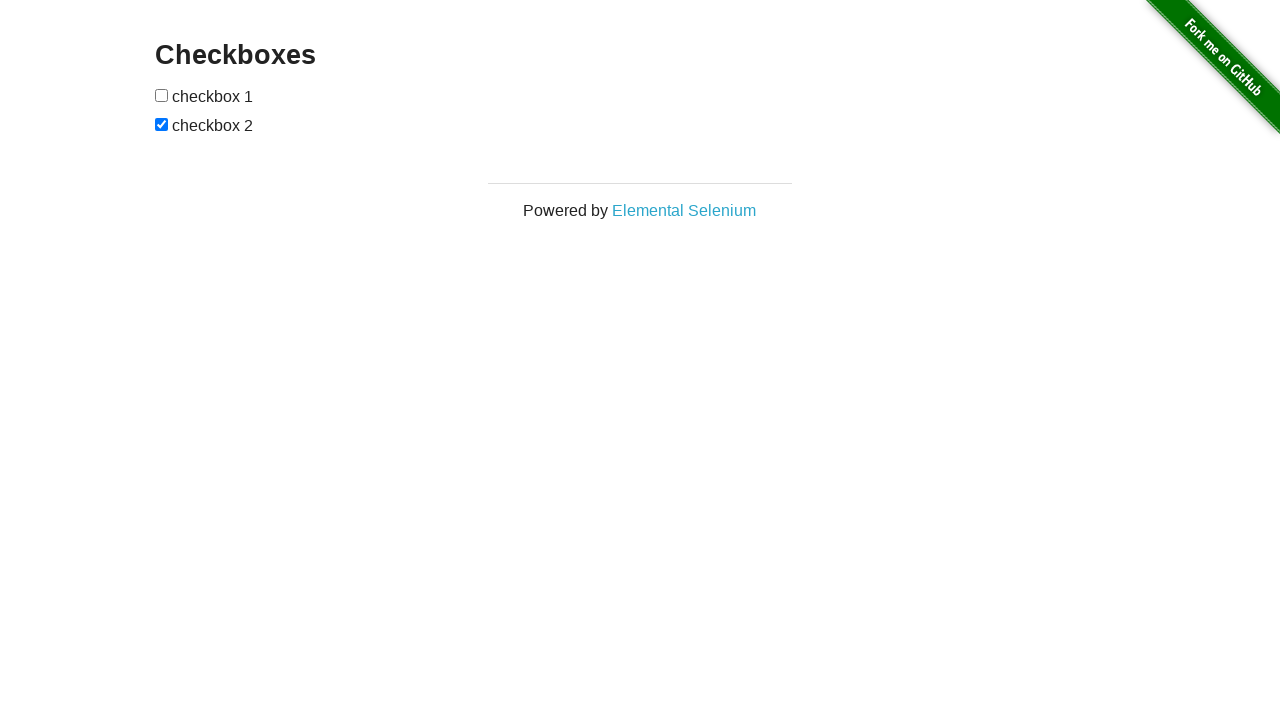

First checkbox is visible
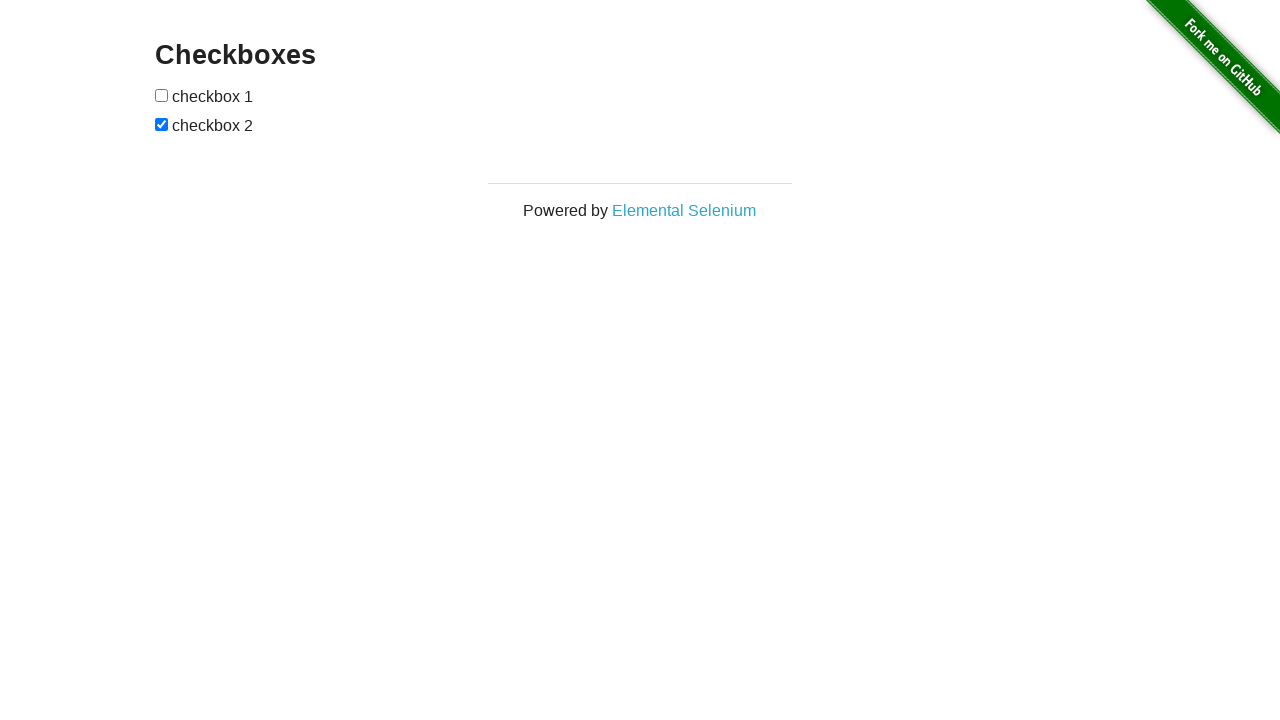

Checked initial state of first checkbox: False
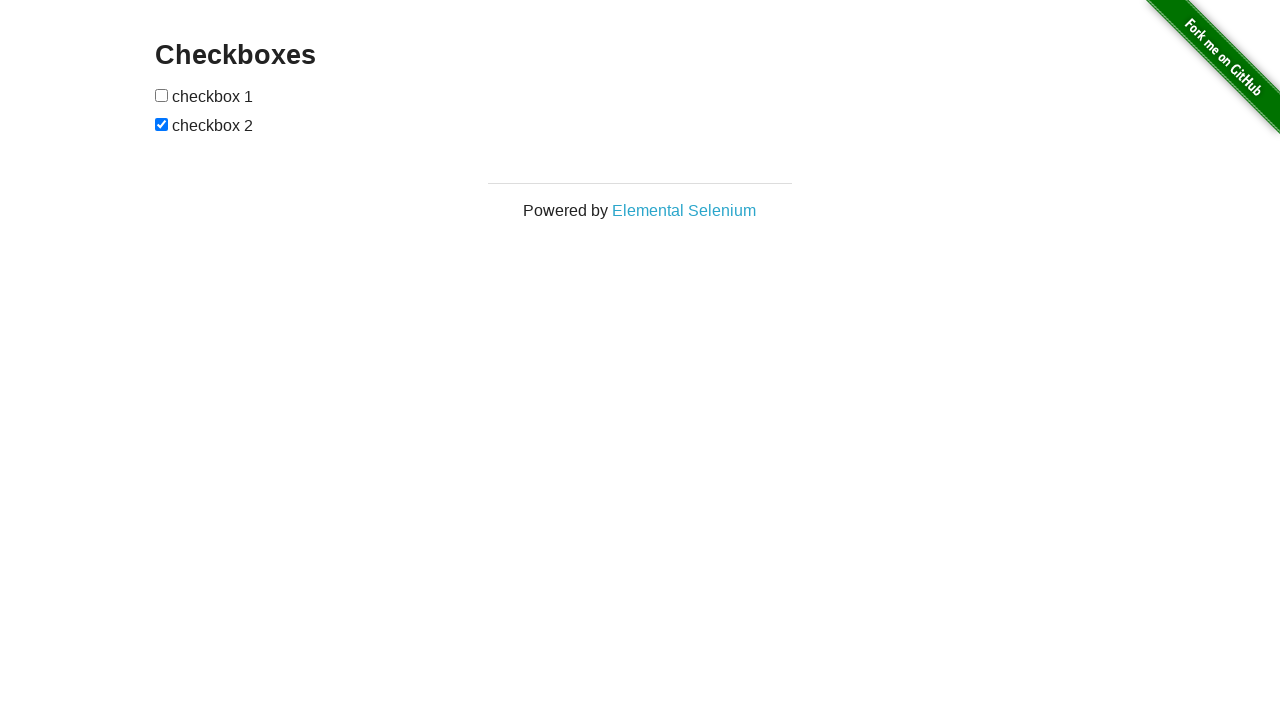

Checked initial state of second checkbox: True
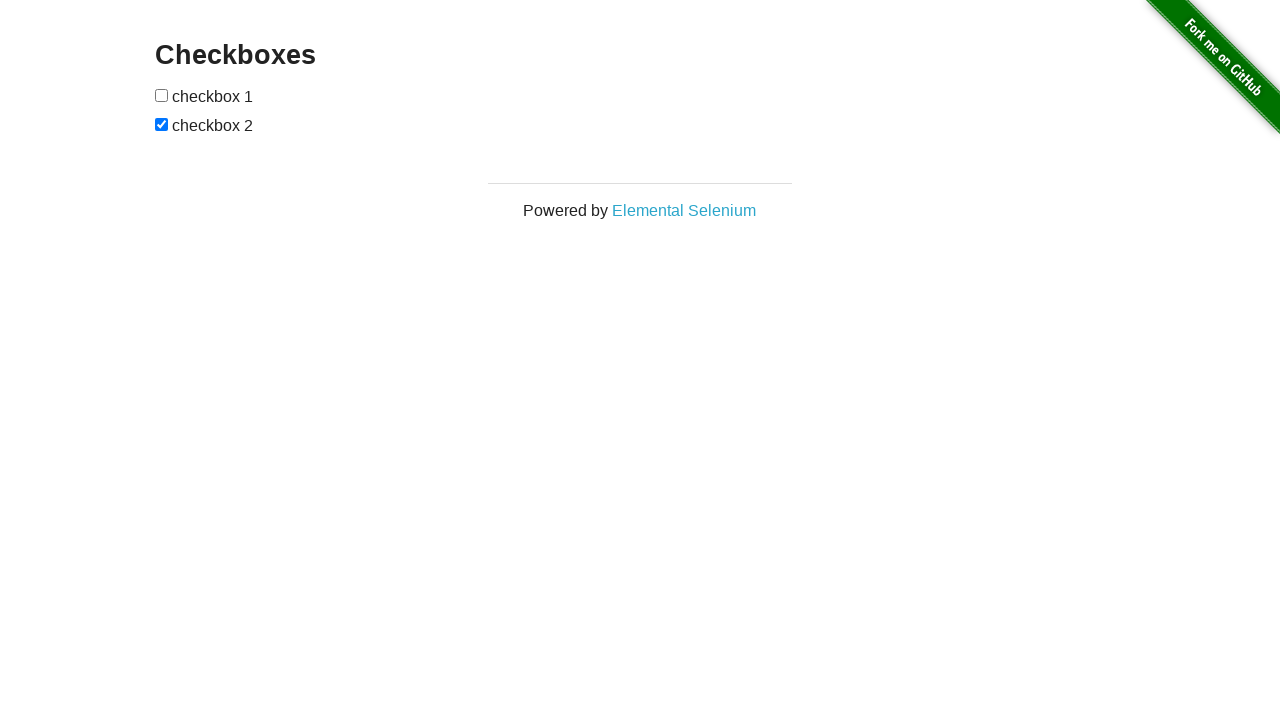

Clicked first checkbox to toggle its state at (162, 95) on input[type='checkbox'] >> nth=0
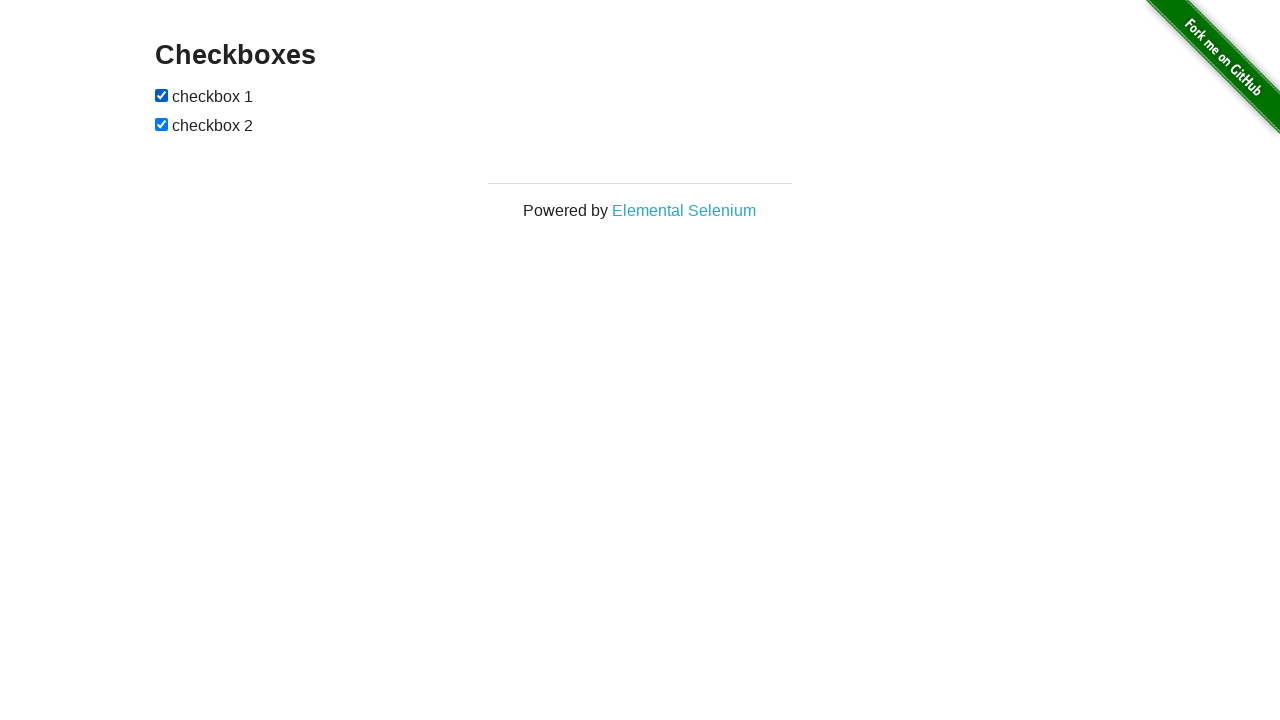

Waited 500ms for checkbox state to update
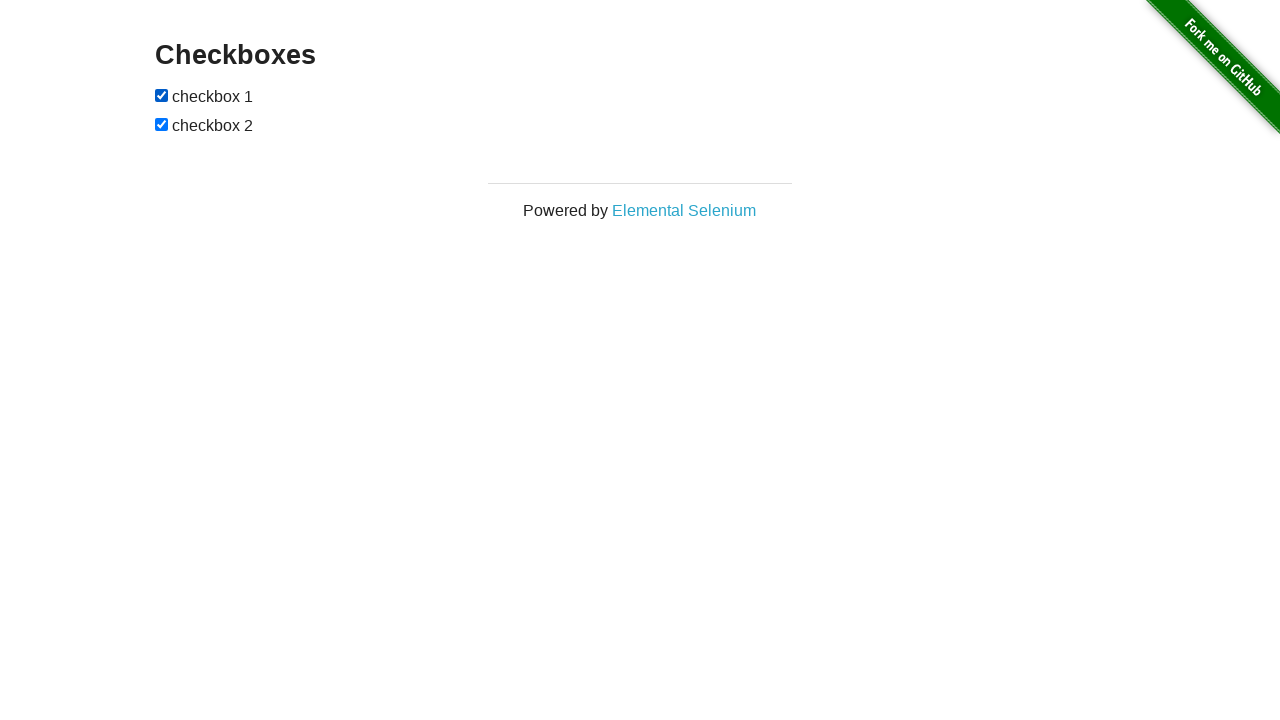

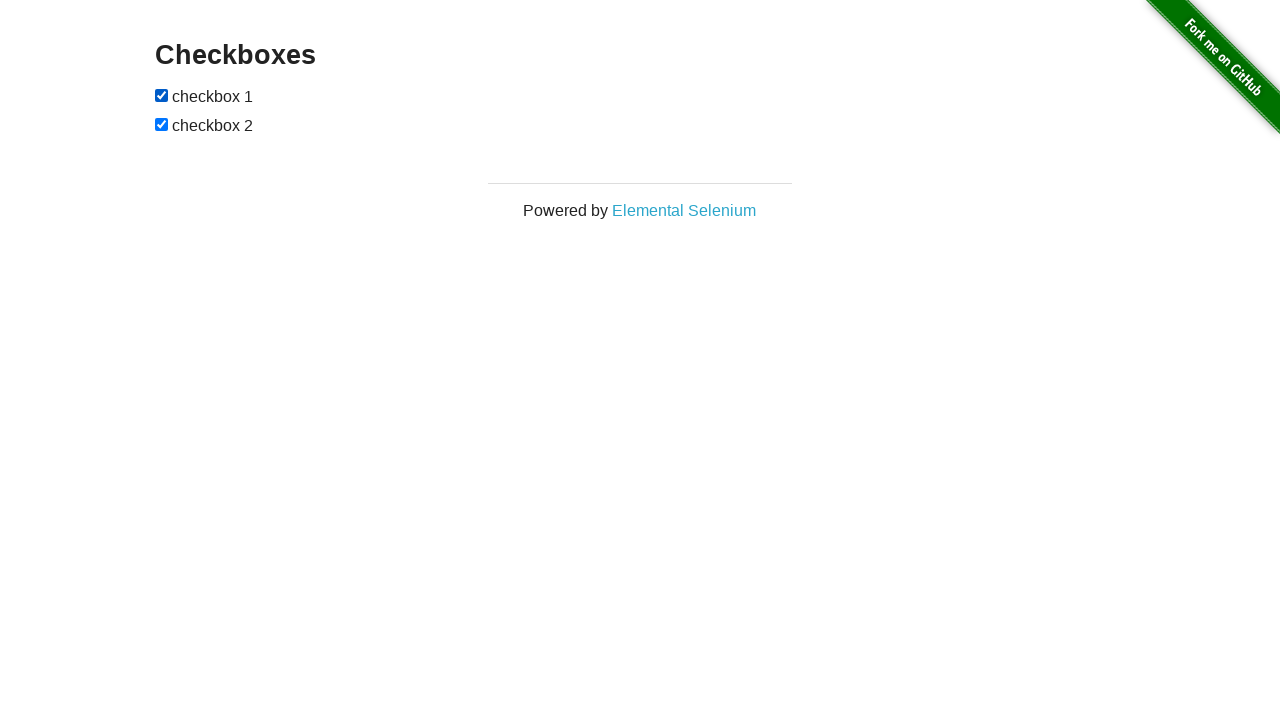